Tests checkbox functionality by navigating to the checkboxes page and checking all checkboxes

Starting URL: https://the-internet.herokuapp.com/

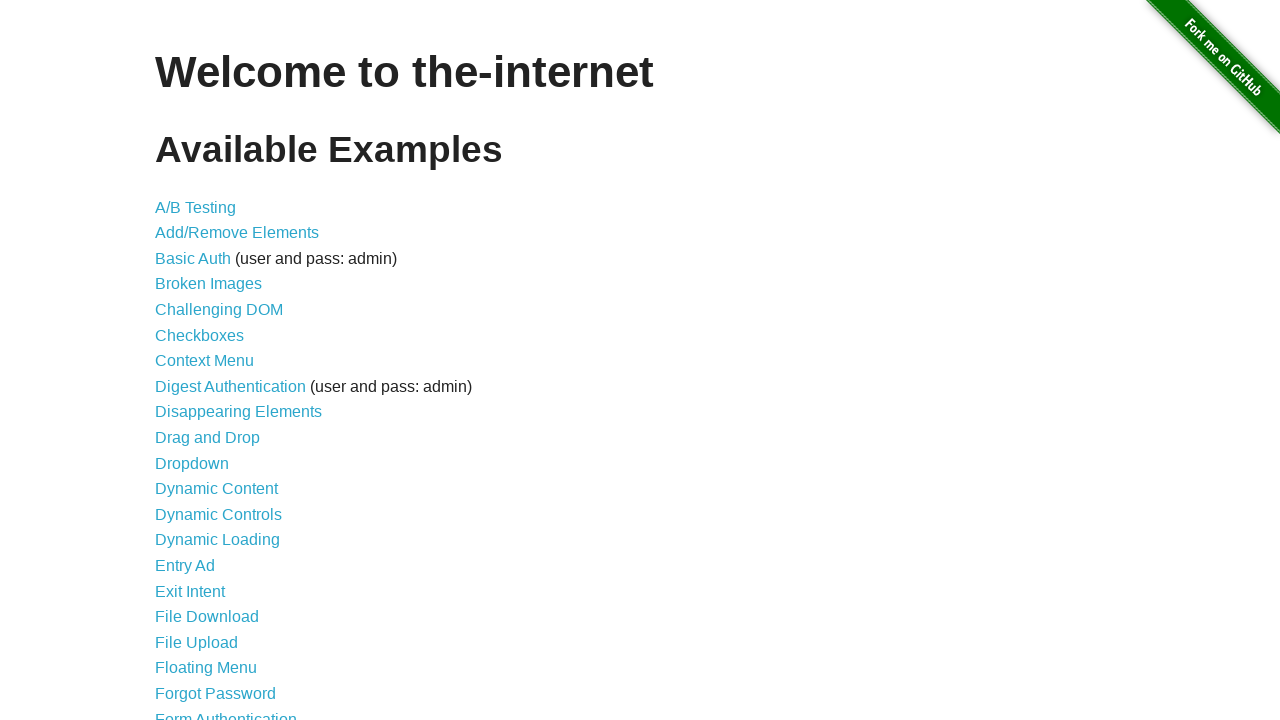

Clicked on Checkboxes link to navigate to checkboxes page at (200, 335) on a[href='/checkboxes']
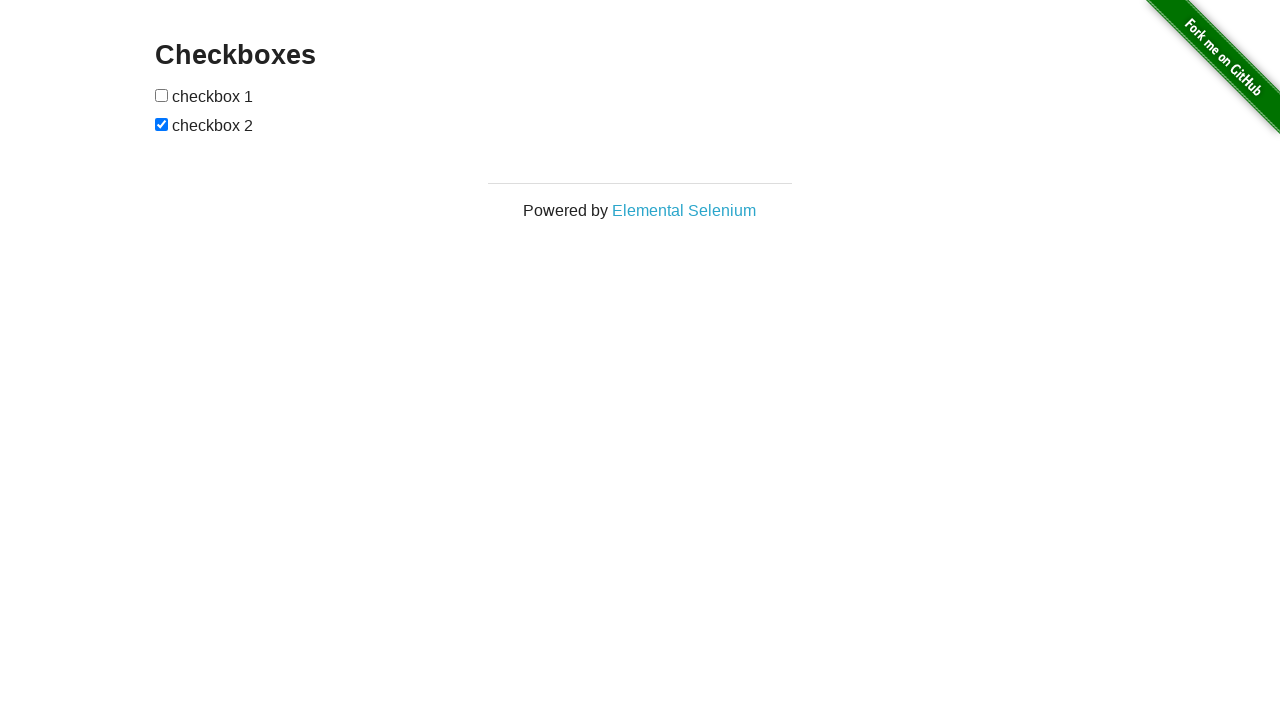

Checkboxes page loaded and checkbox elements are visible
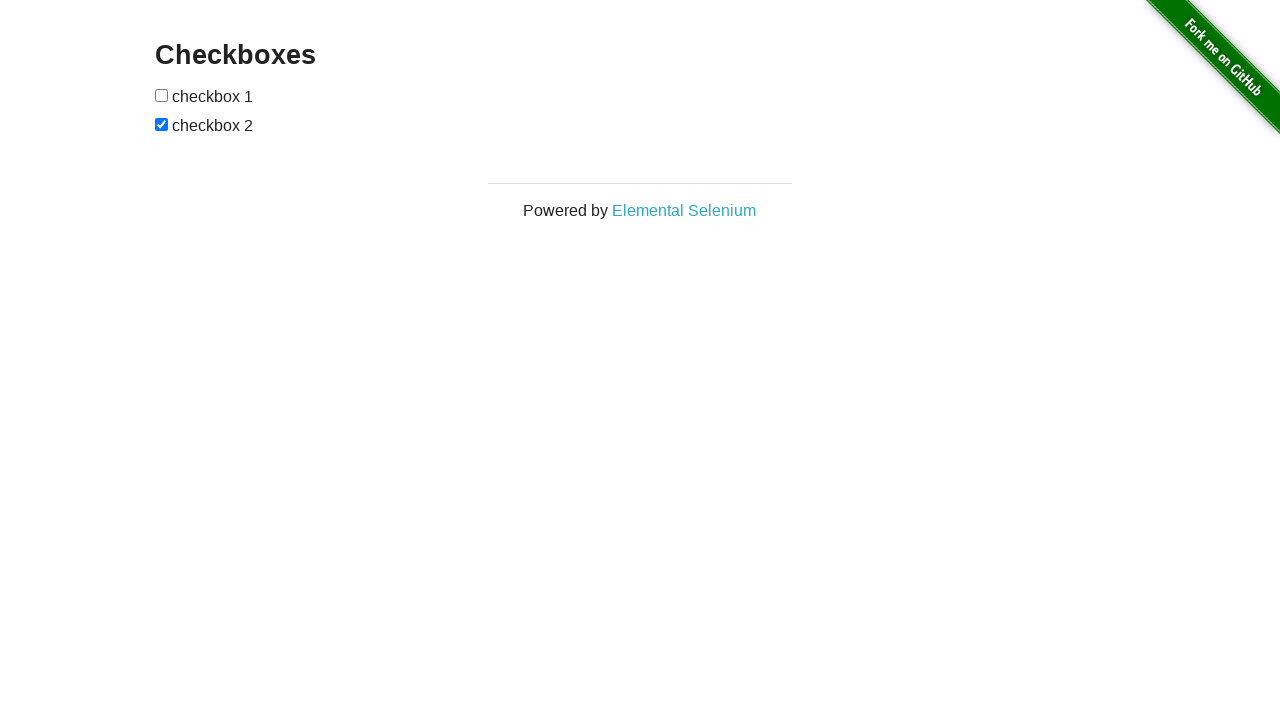

Checked checkbox 1 of 2 at (162, 95) on input[type='checkbox'] >> nth=0
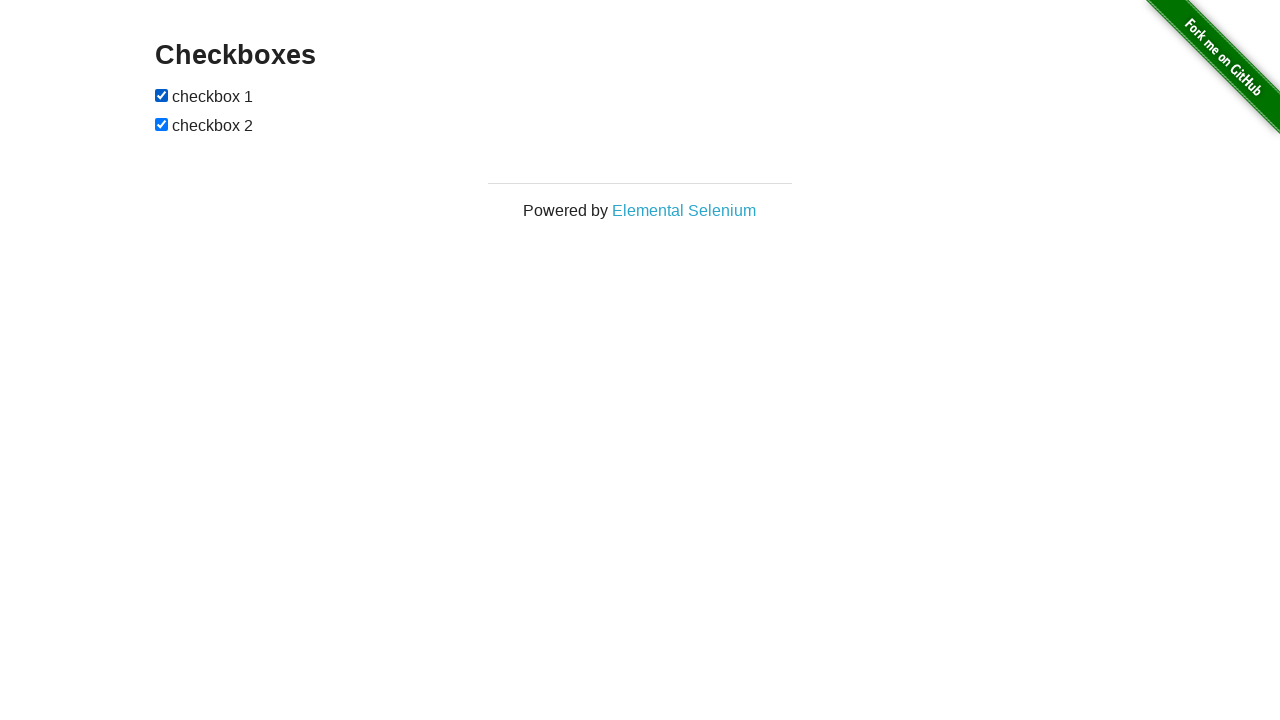

Verified checkbox 1 of 2 is checked
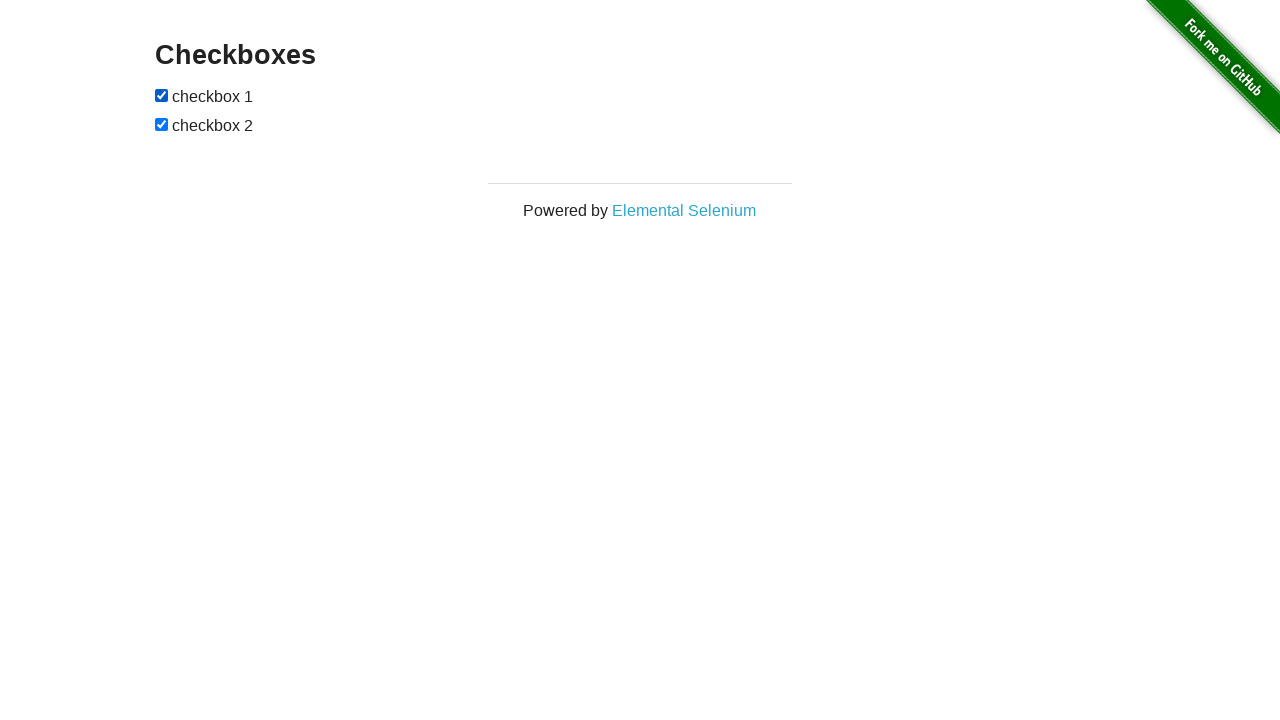

Verified checkbox 2 of 2 is checked
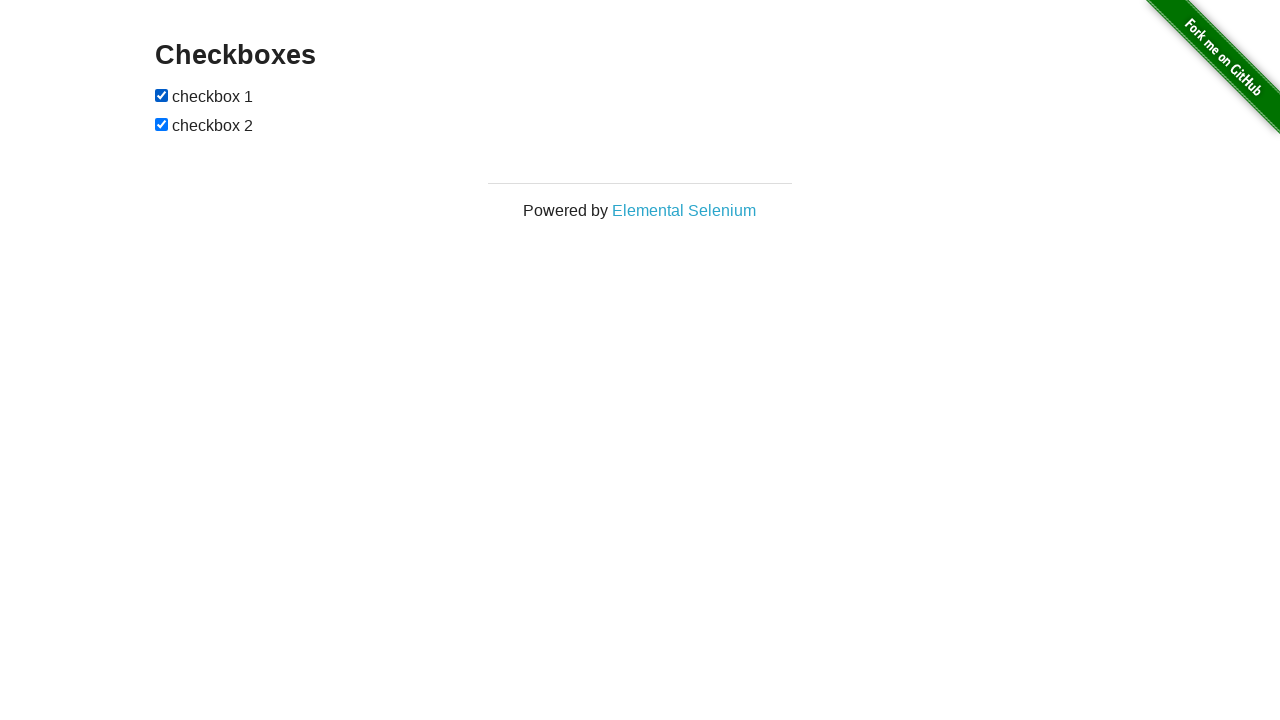

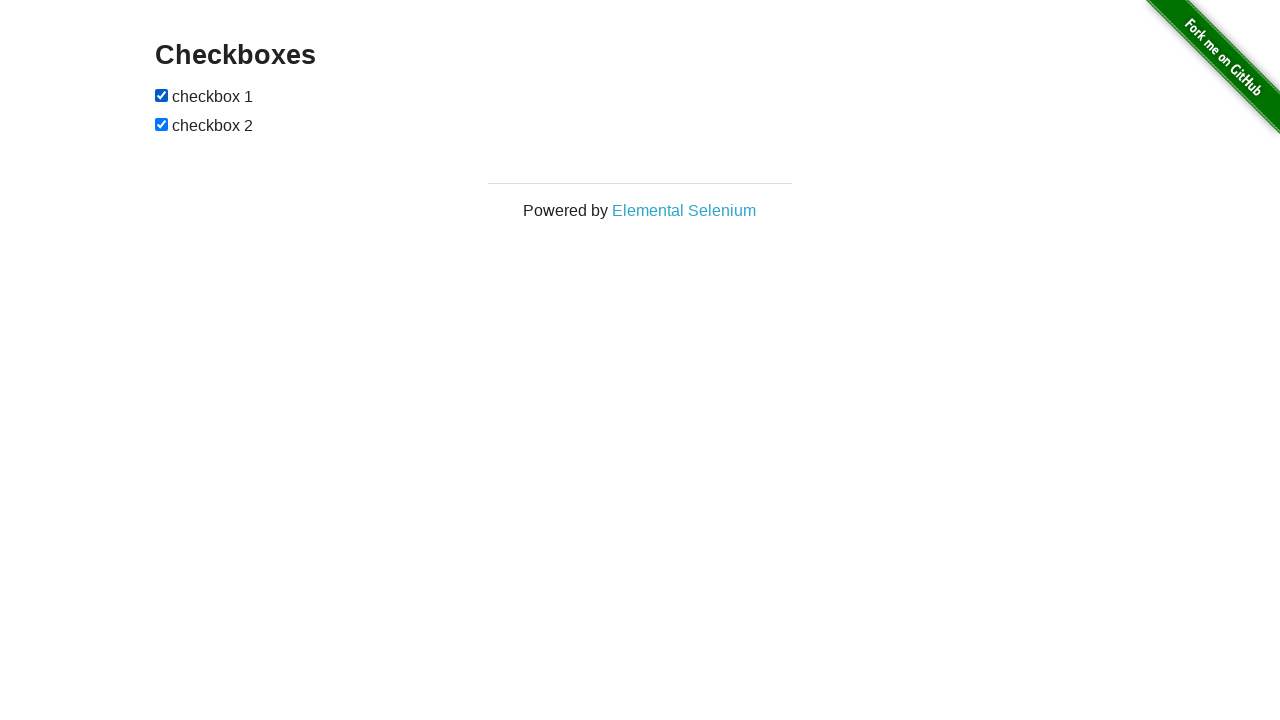